Tests the search functionality on dev.to by searching for "testing" and verifying that top results contain the search term in their titles

Starting URL: https://dev.to

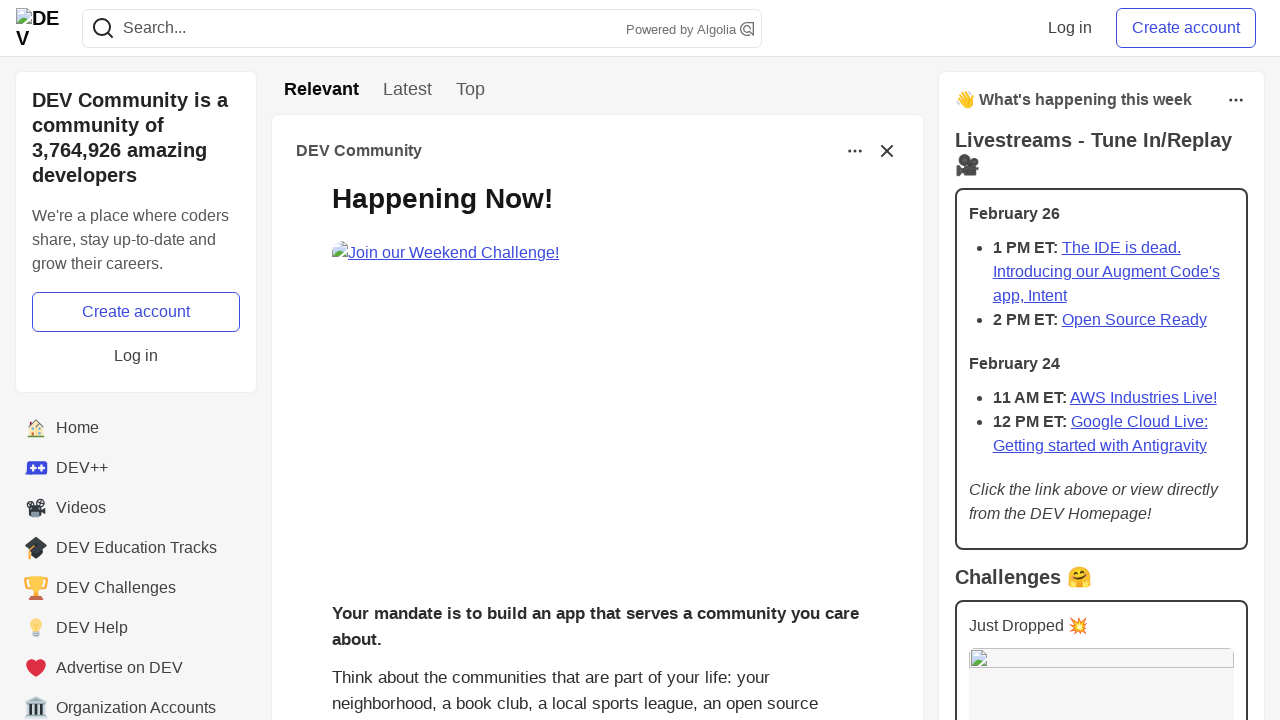

Located search input field on dev.to main page
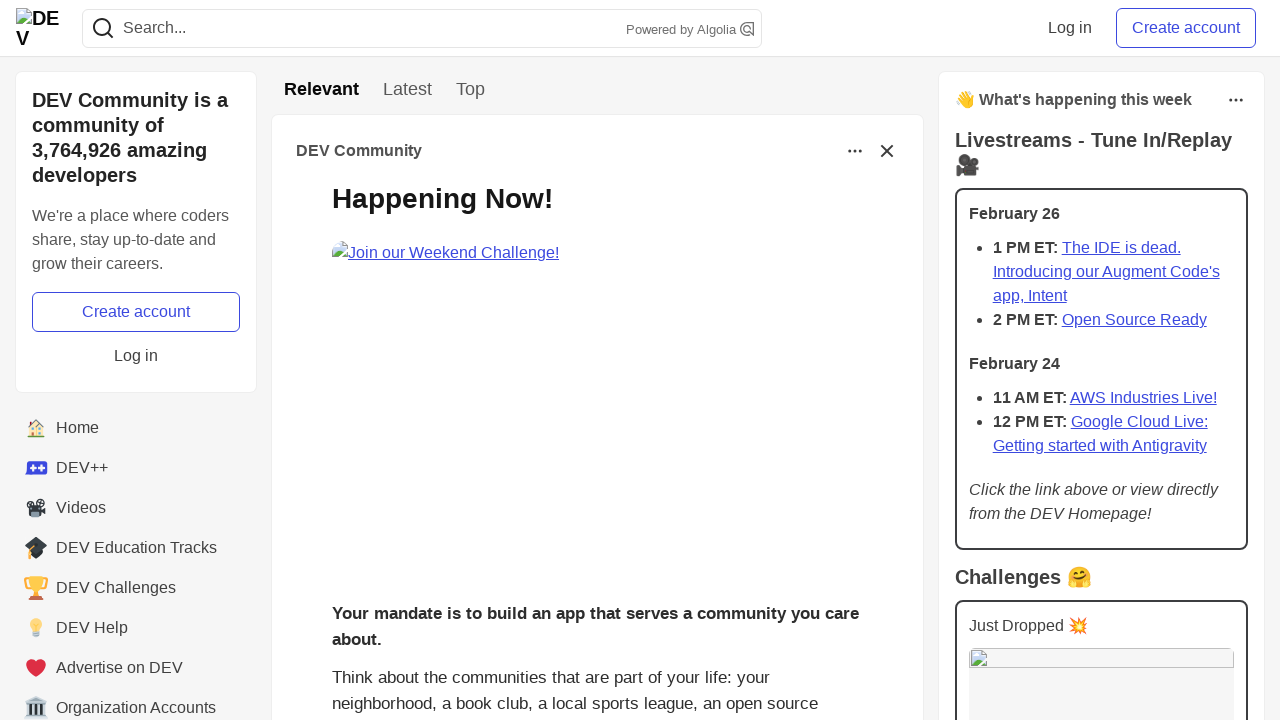

Filled search bar with 'testing' on input[name='q']
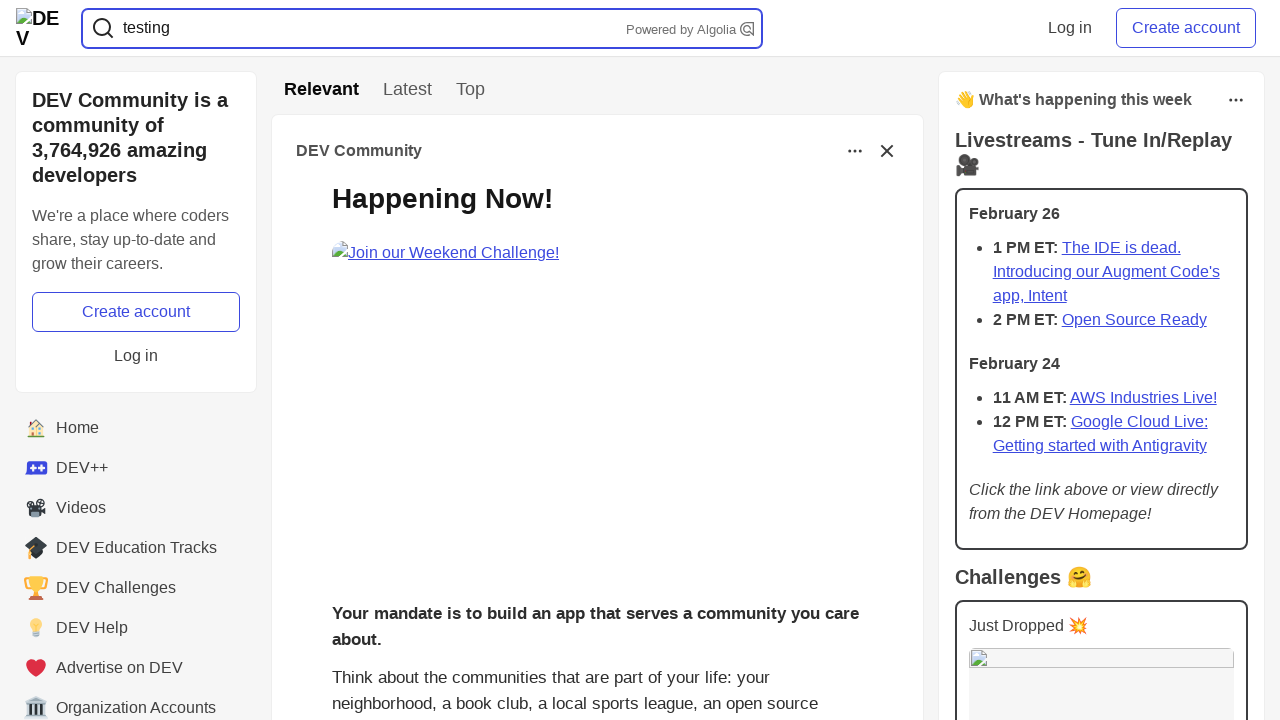

Pressed Enter to submit search query on input[name='q']
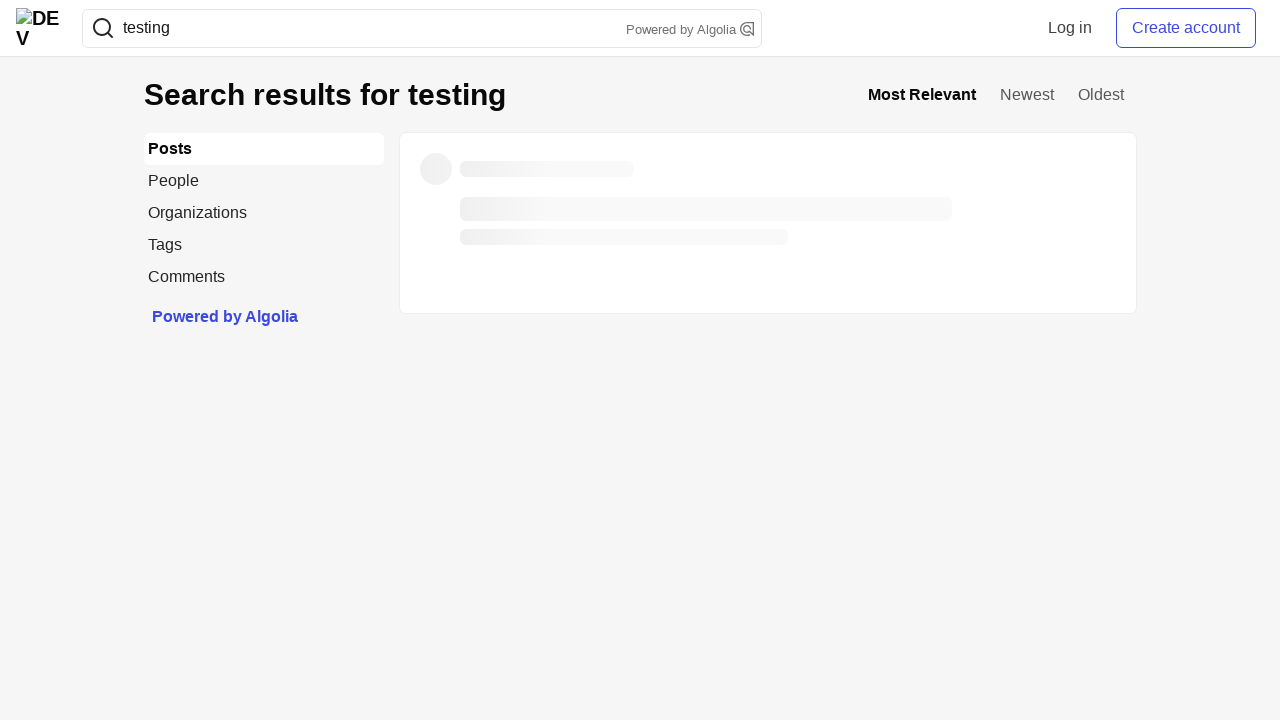

Search results titles loaded
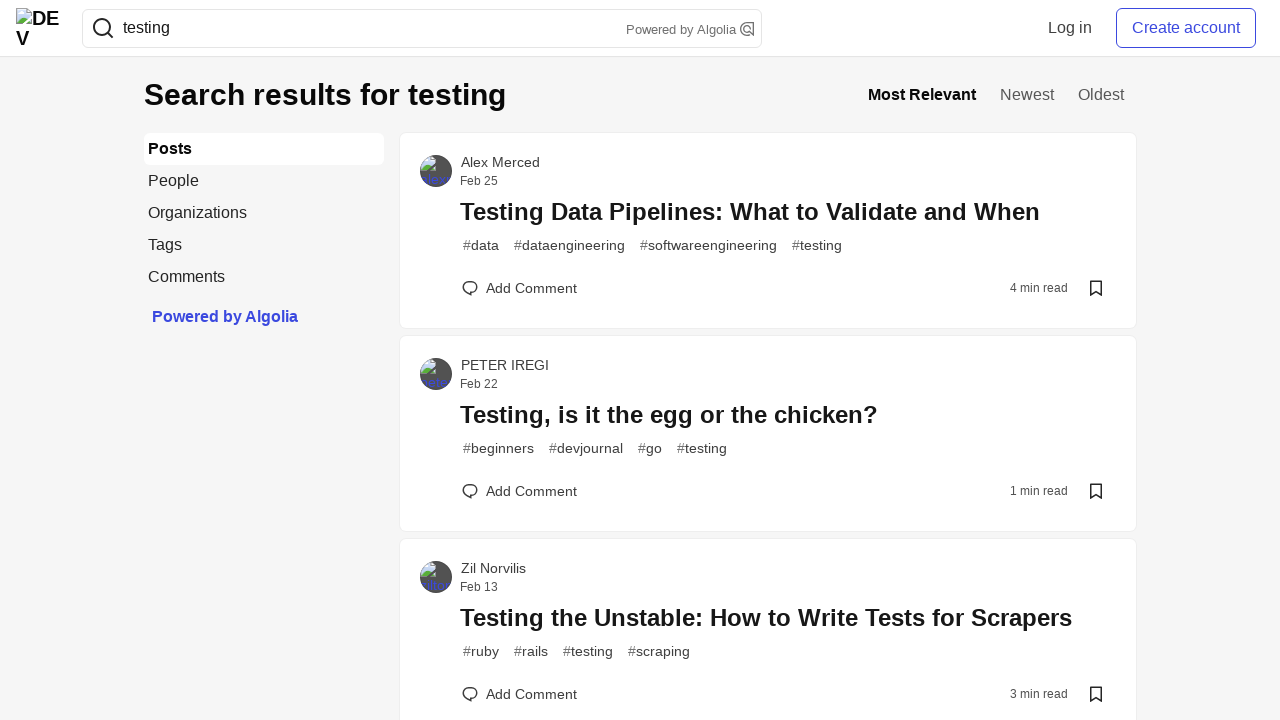

Search results container fully loaded
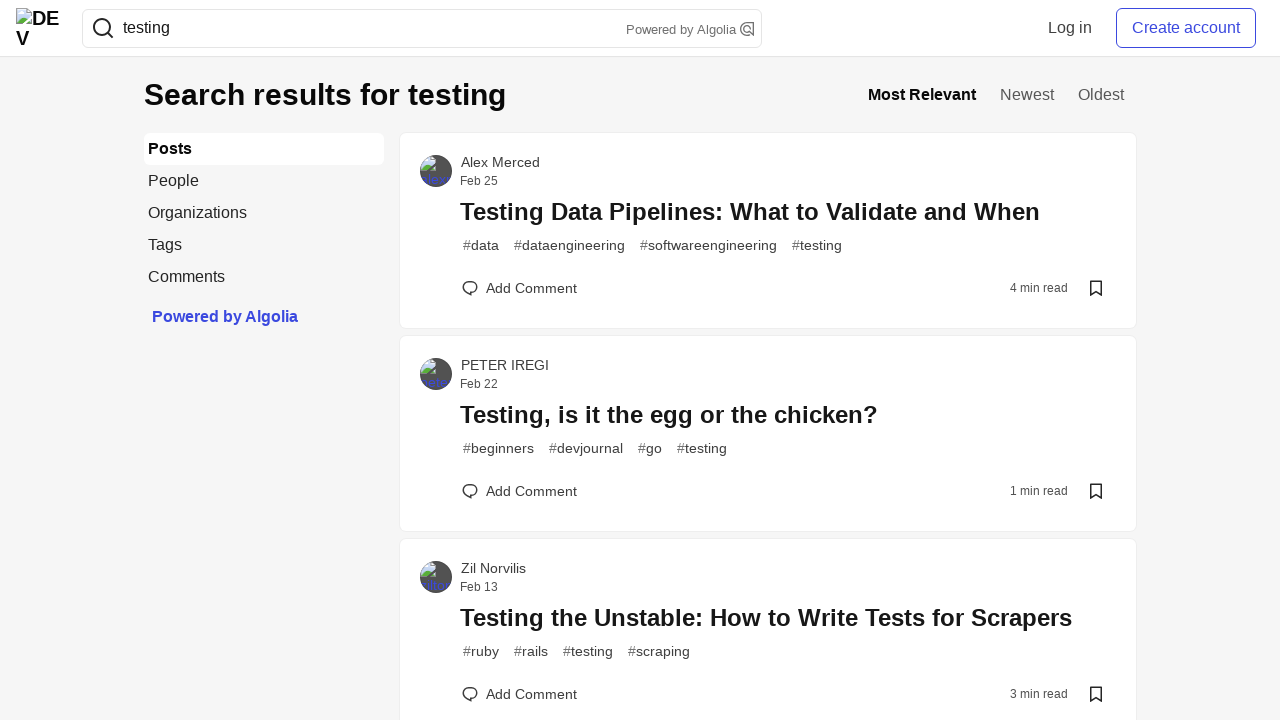

Retrieved all post title links from search results
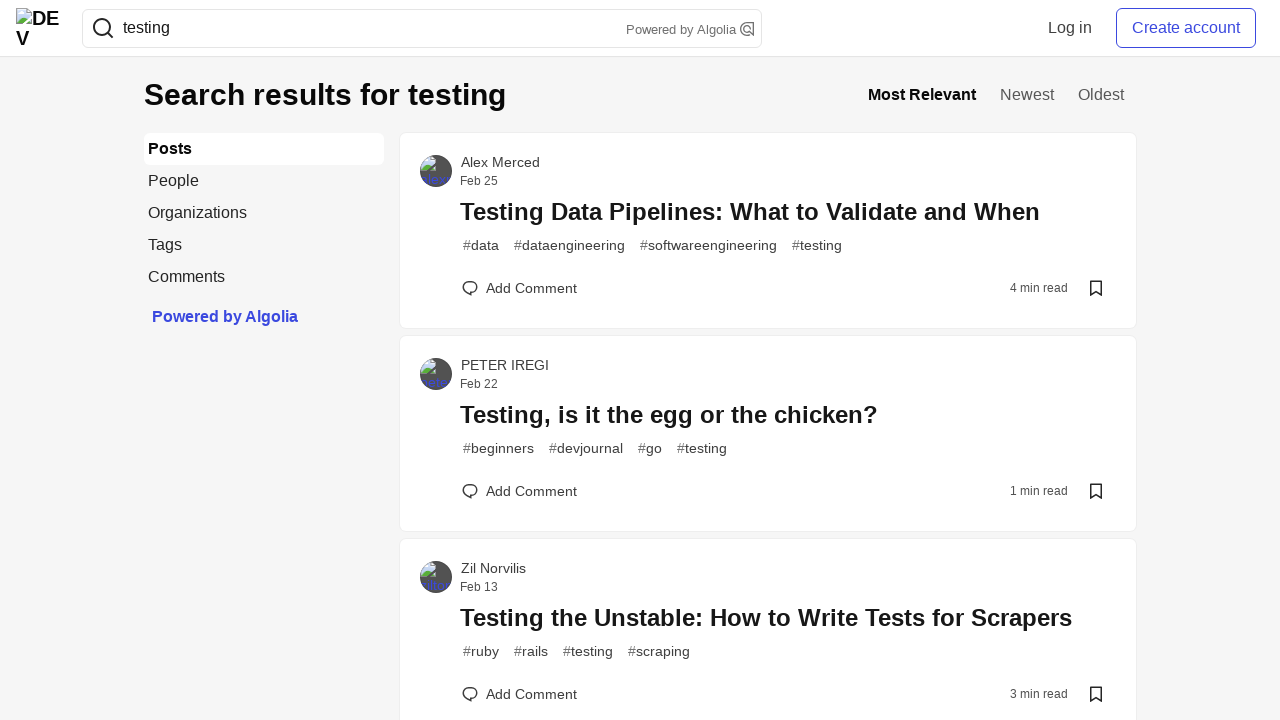

Retrieved title text for post 1: '
                  testing data pipelines: what to validate and when
                '
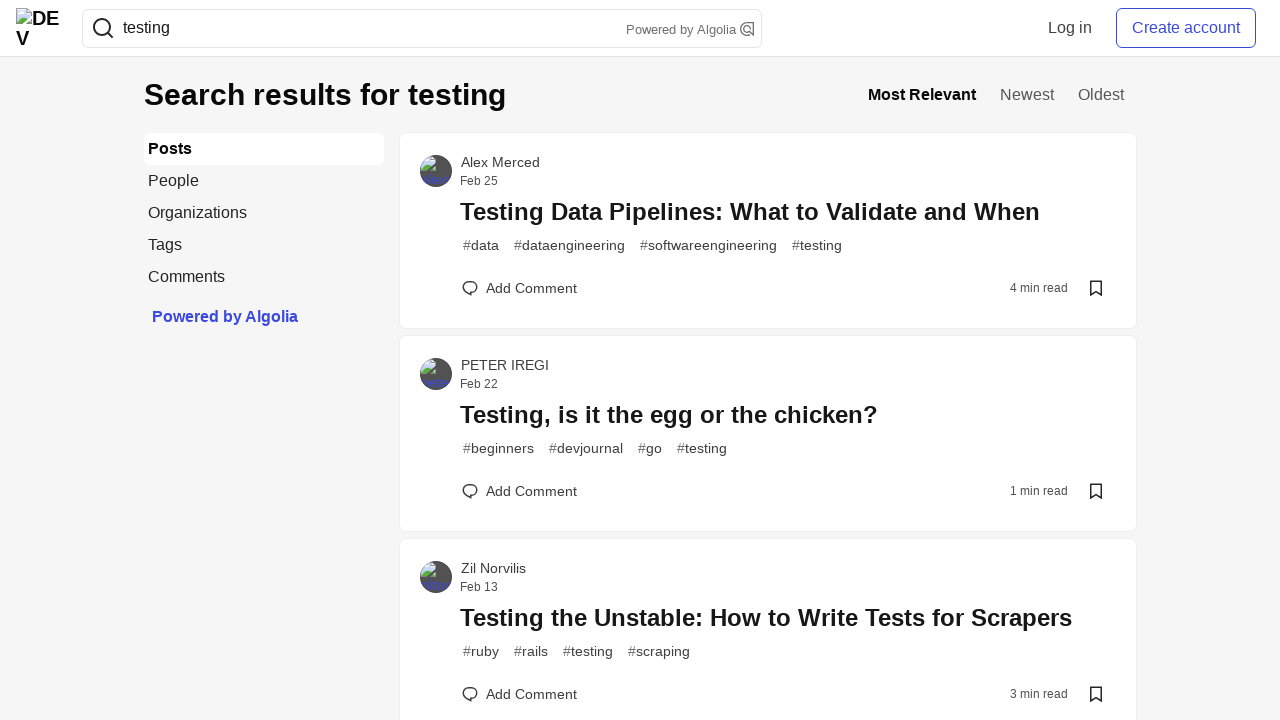

Verified post 1 title contains 'testing'
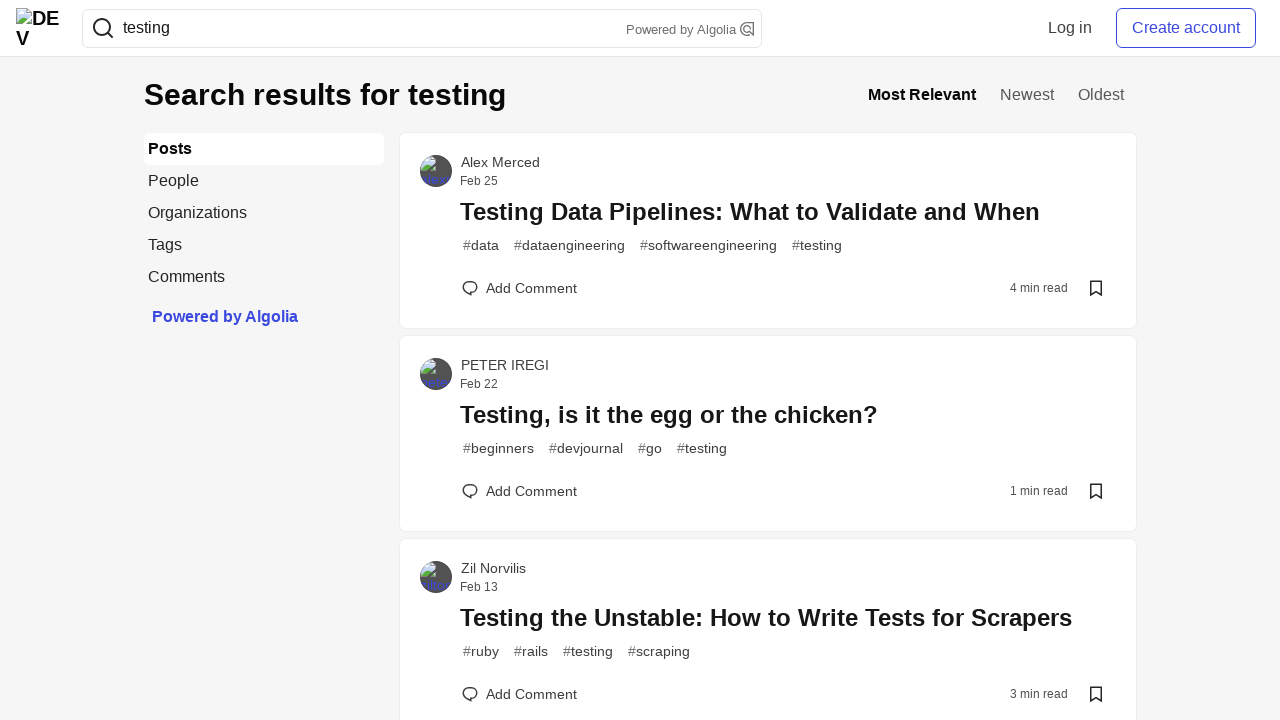

Retrieved title text for post 2: '
                  testing, is it the egg or the chicken?
                '
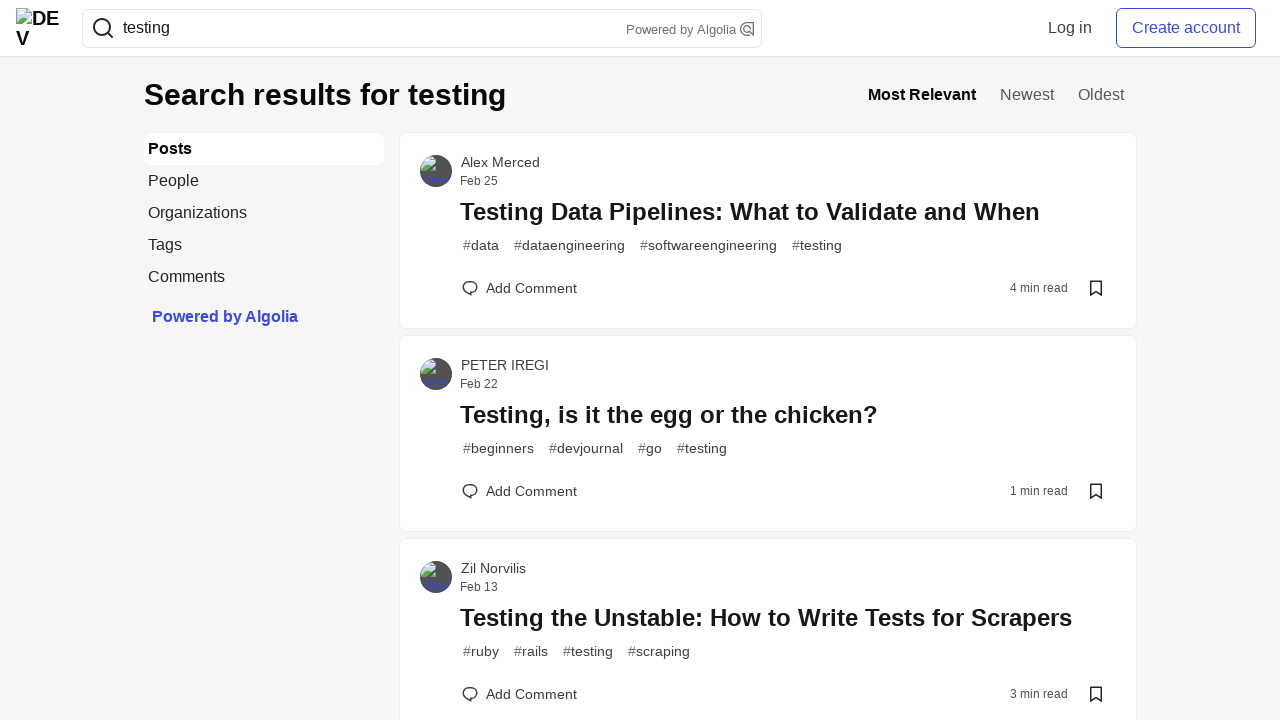

Verified post 2 title contains 'testing'
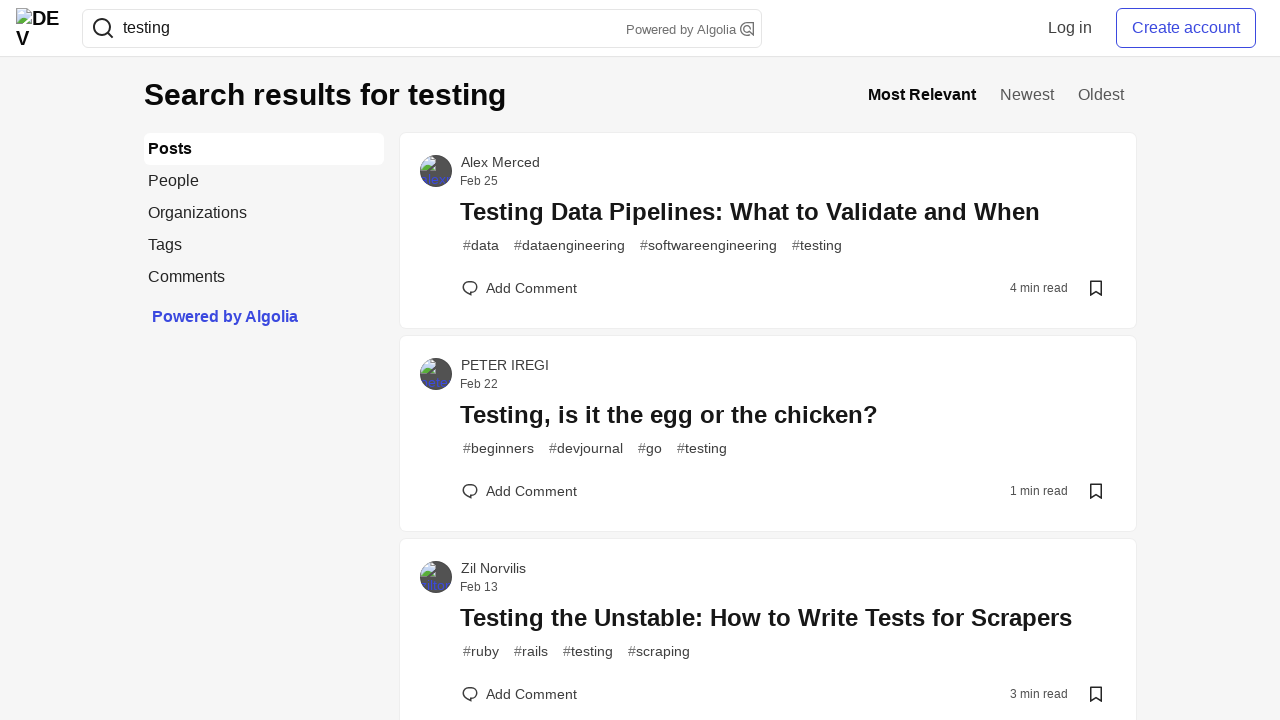

Retrieved title text for post 3: '
                  testing the unstable: how to write tests for scrapers
                '
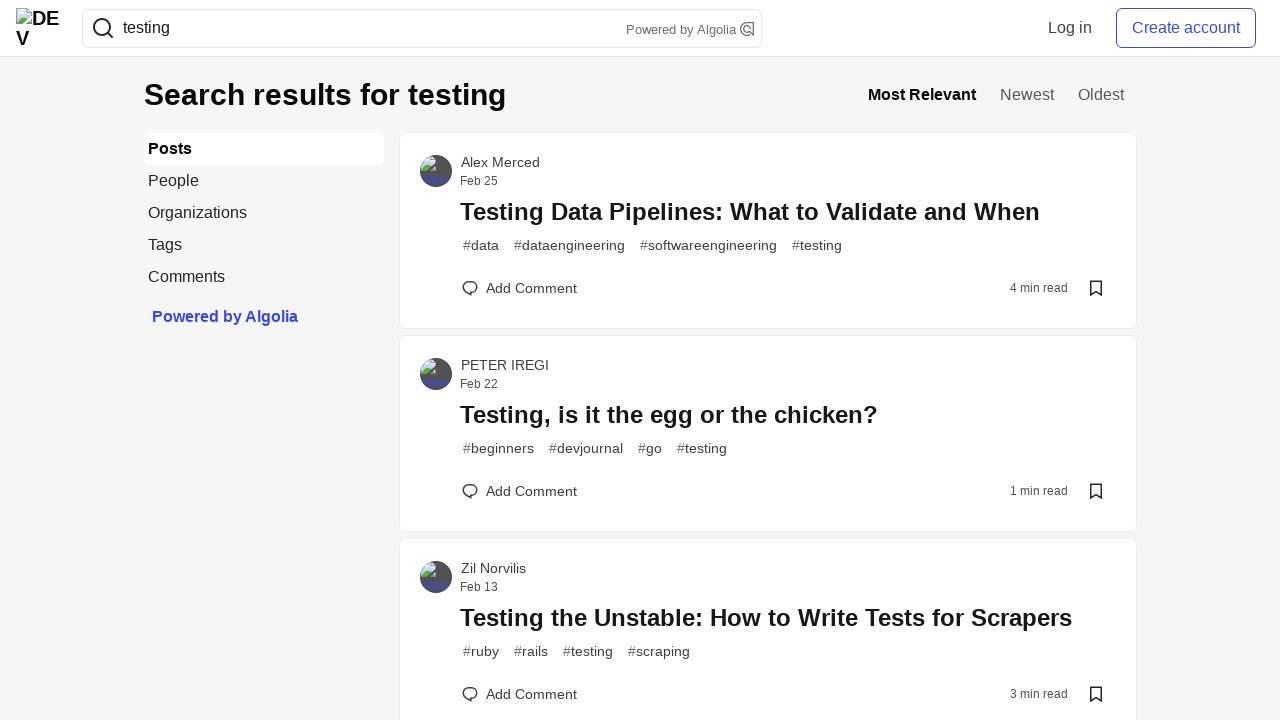

Verified post 3 title contains 'testing'
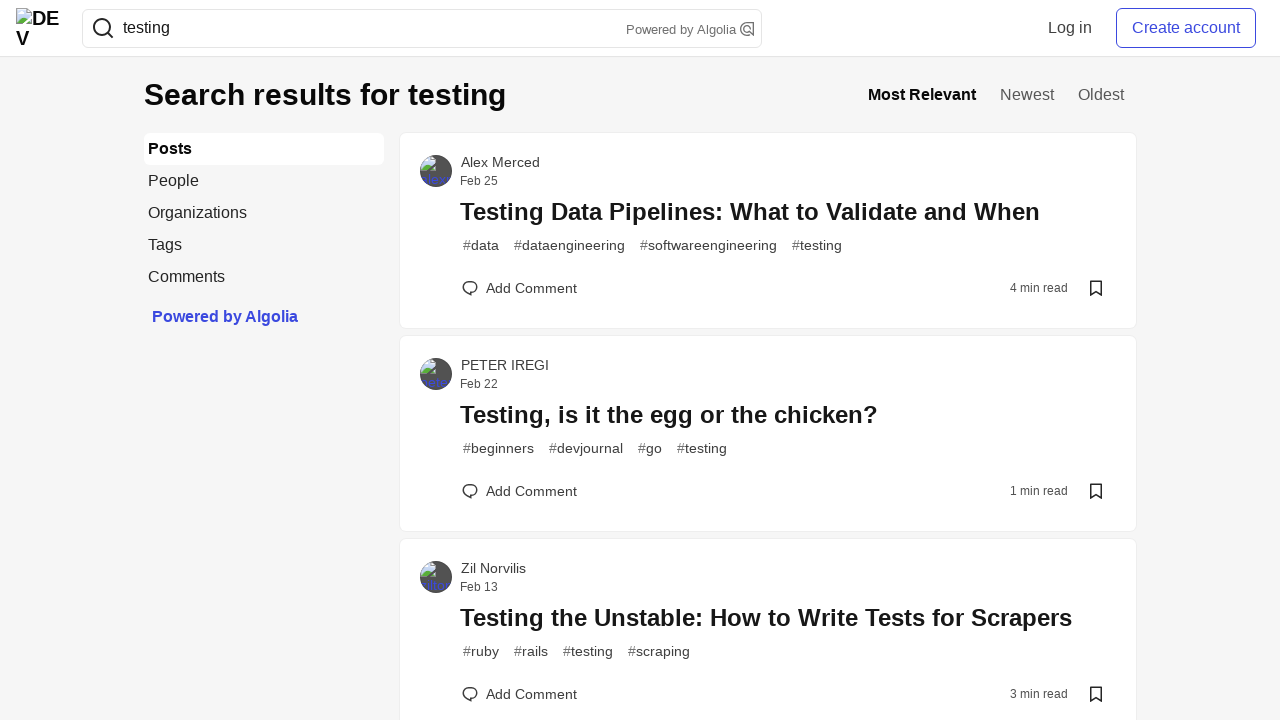

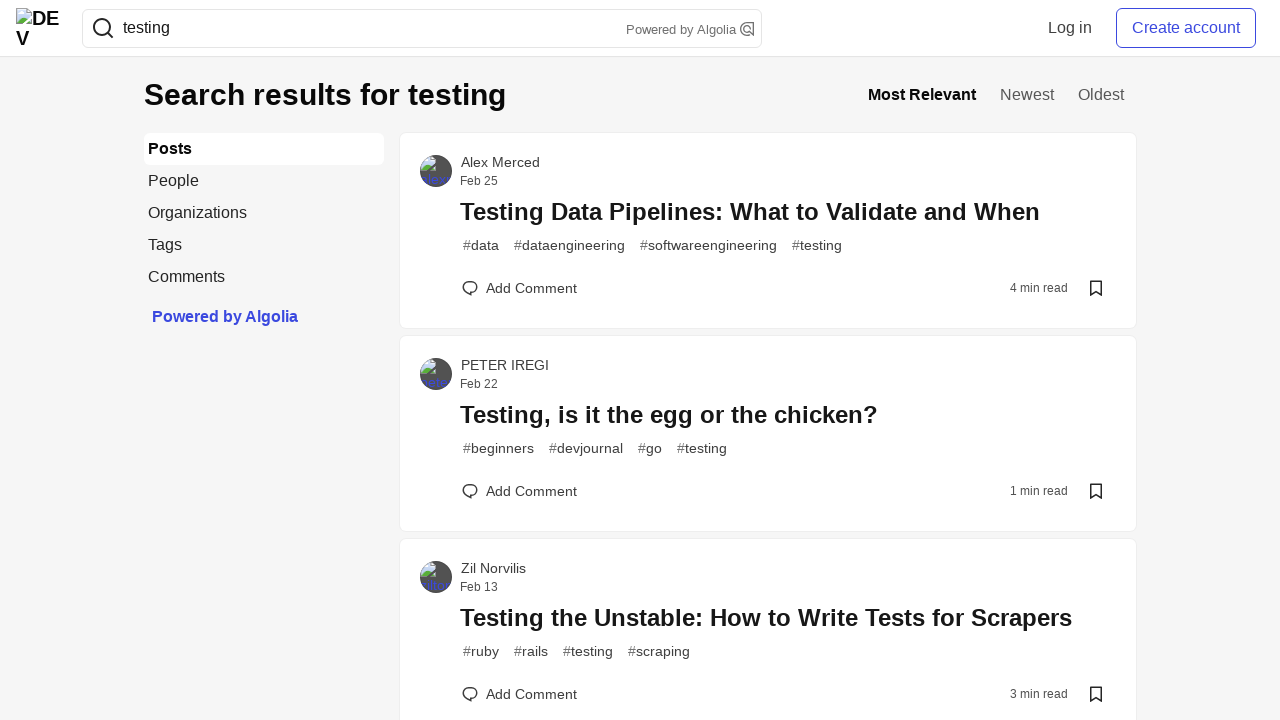